Tests browser window handling by opening multiple new windows and then closing them one by one

Starting URL: https://demoqa.com/browser-windows

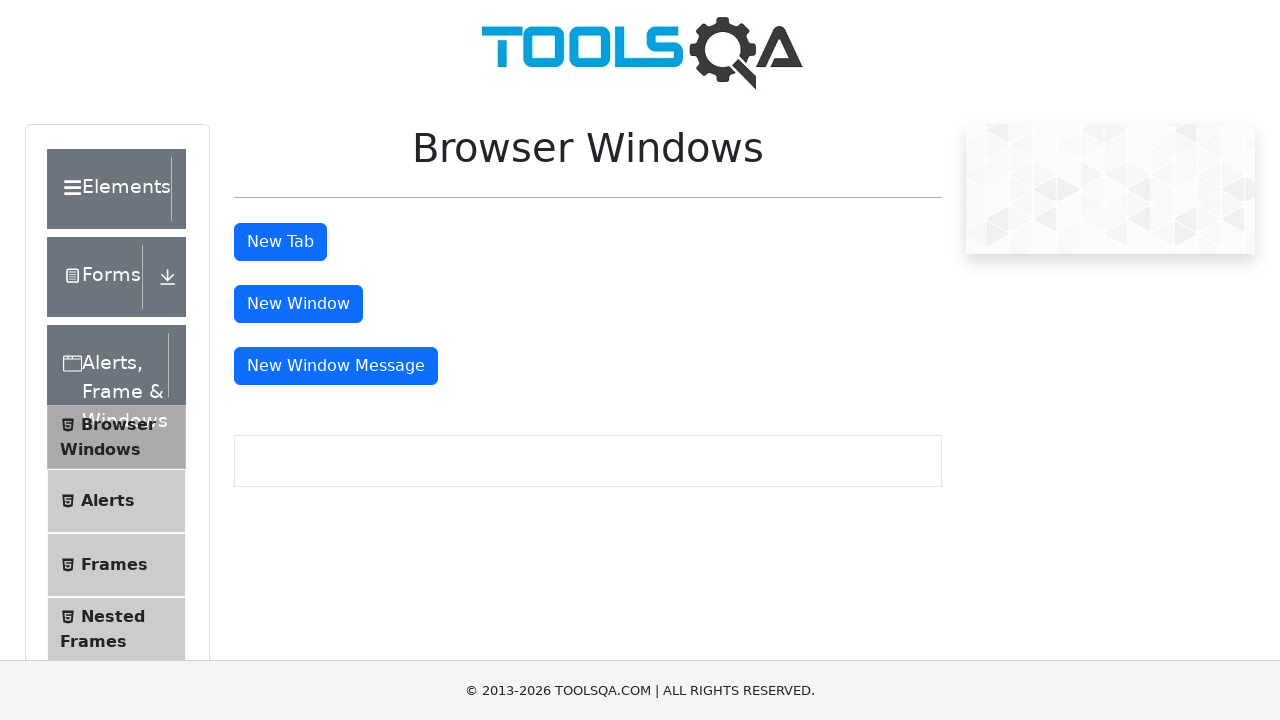

Clicked window button to open first new window at (298, 304) on button#windowButton
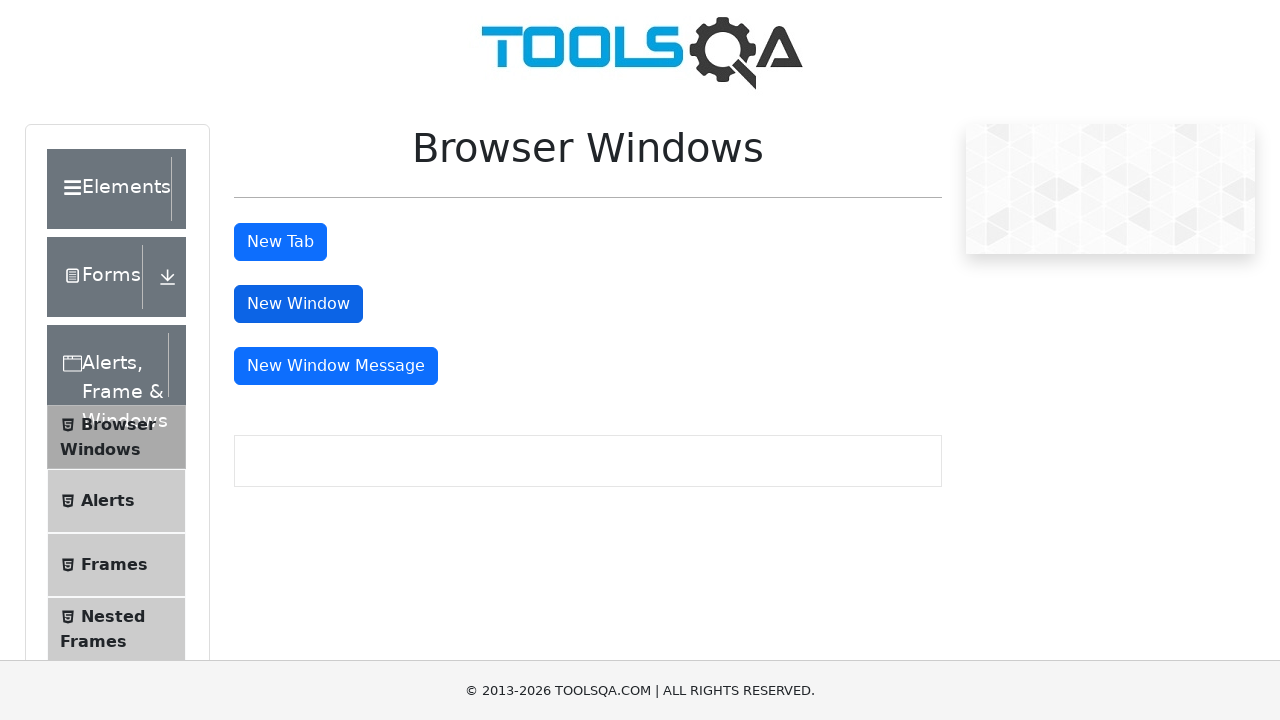

Clicked window button to open second new window at (298, 304) on button#windowButton
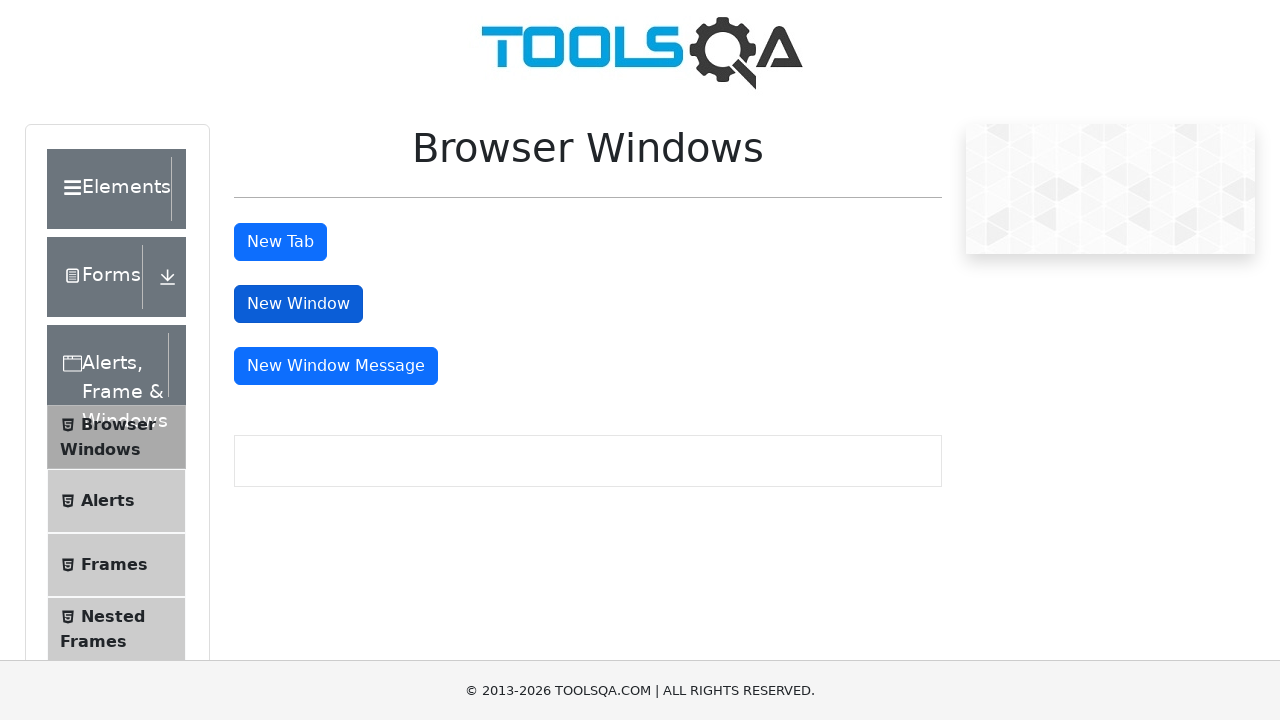

Clicked window button to open third new window at (298, 304) on button#windowButton
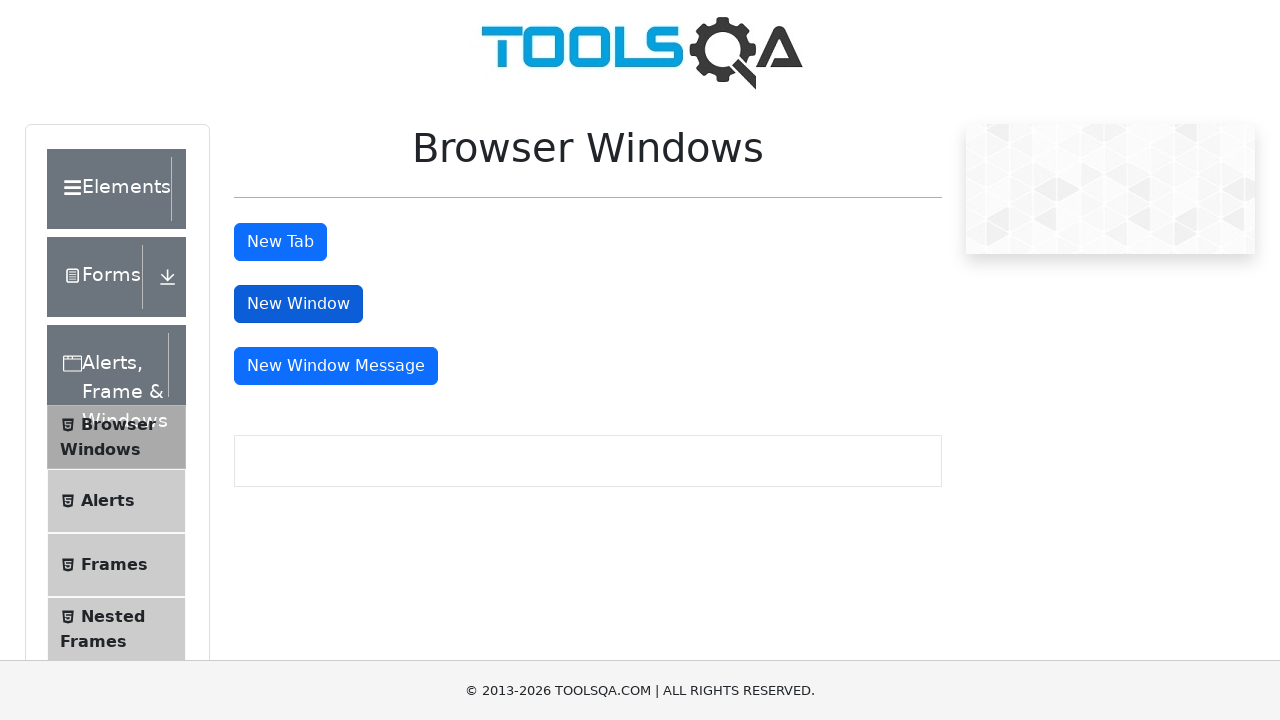

Clicked window button to open fourth new window at (298, 304) on button#windowButton
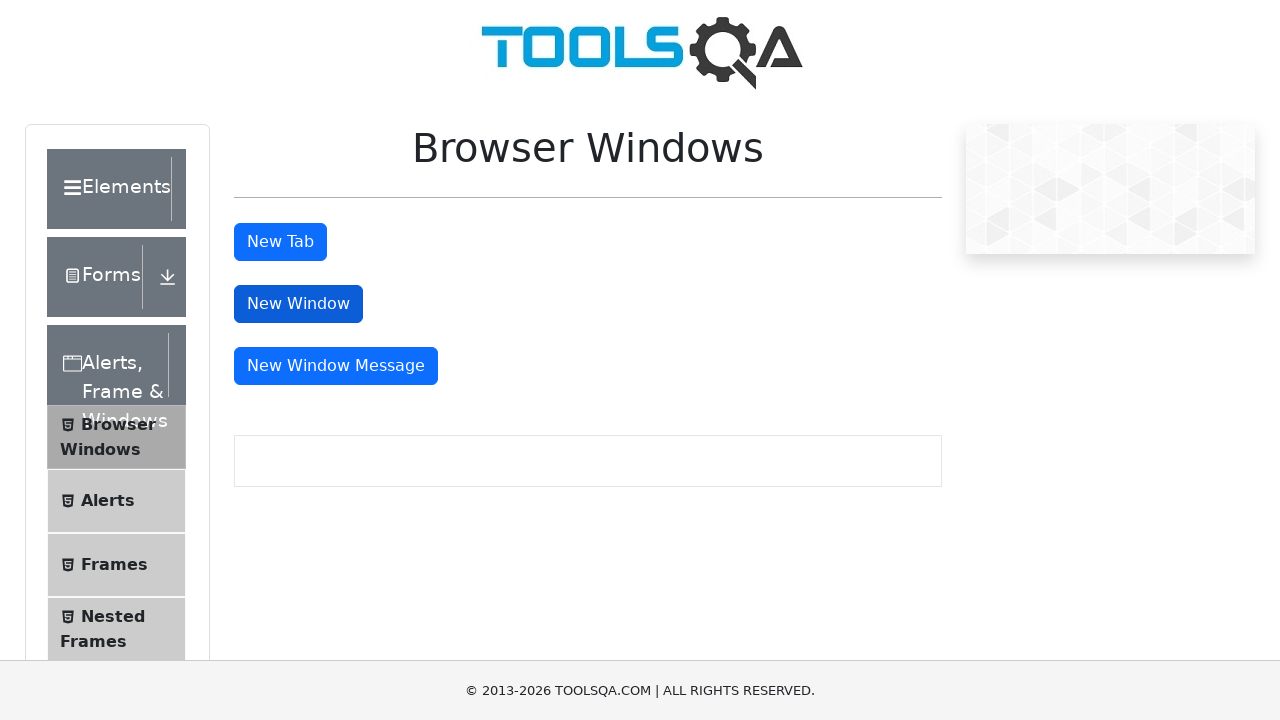

Clicked window button to open fifth new window at (298, 304) on button#windowButton
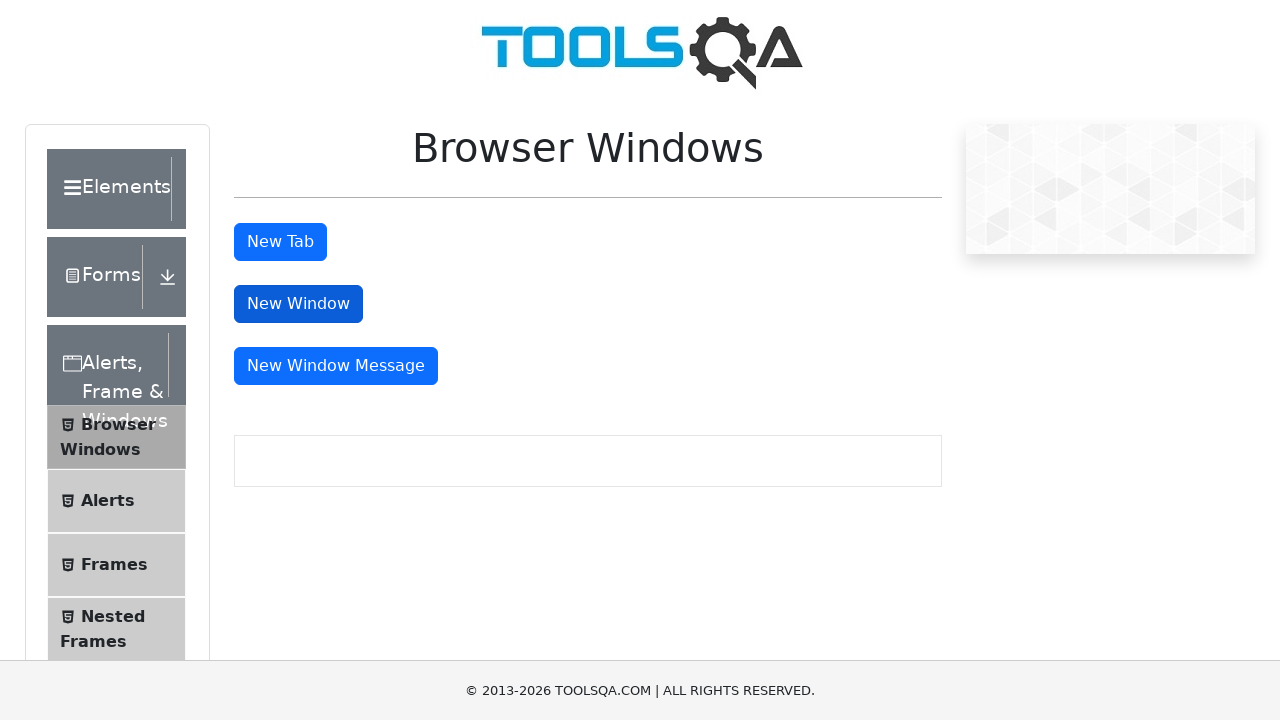

Retrieved all open pages from browser context
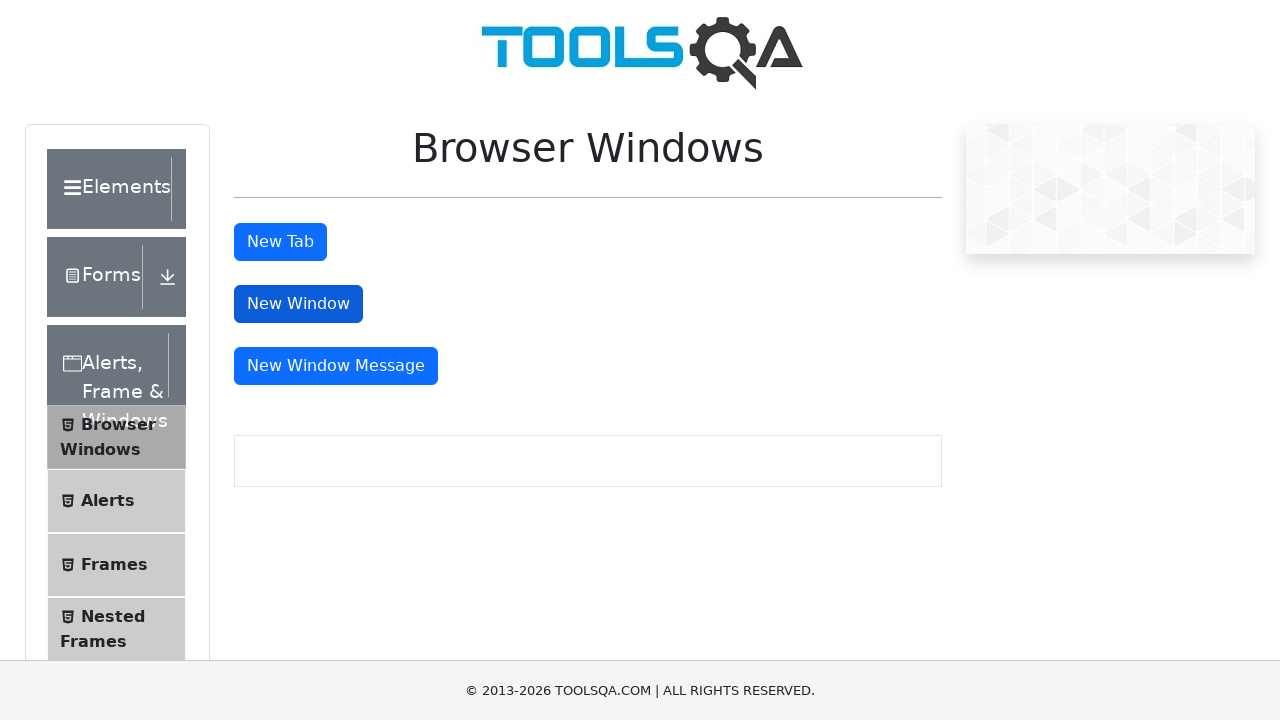

Closed a non-main window
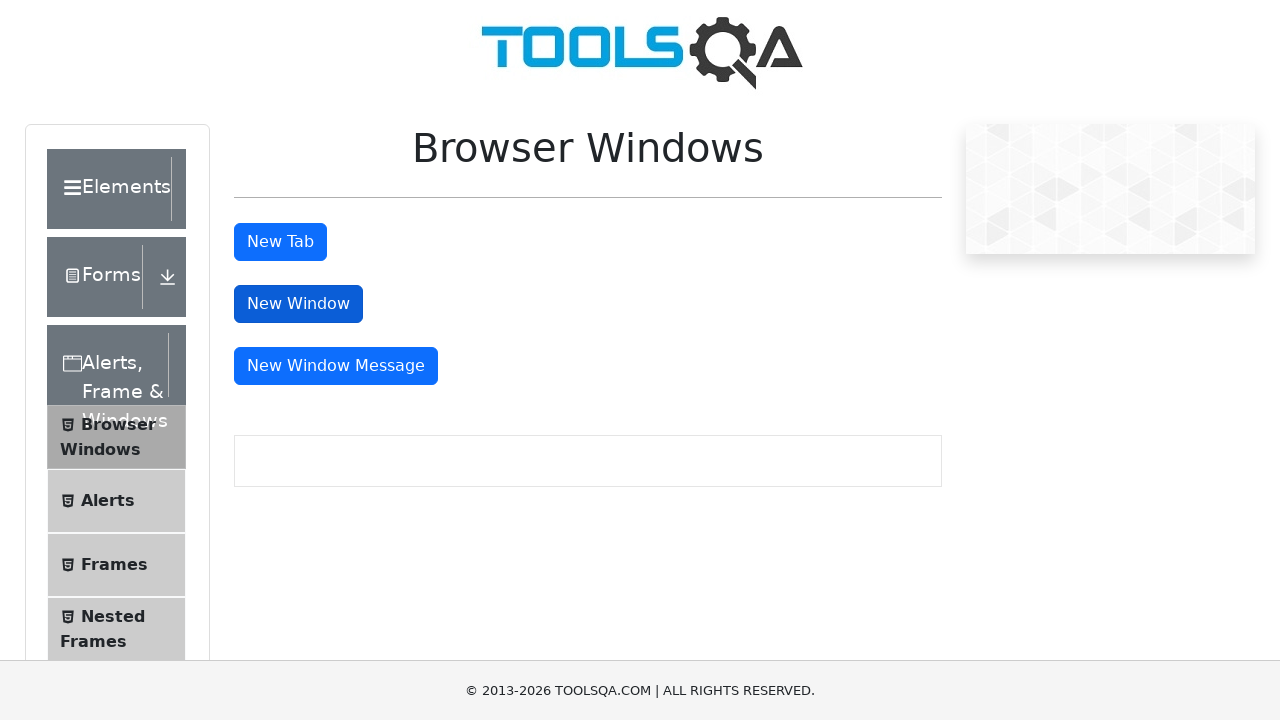

Closed a non-main window
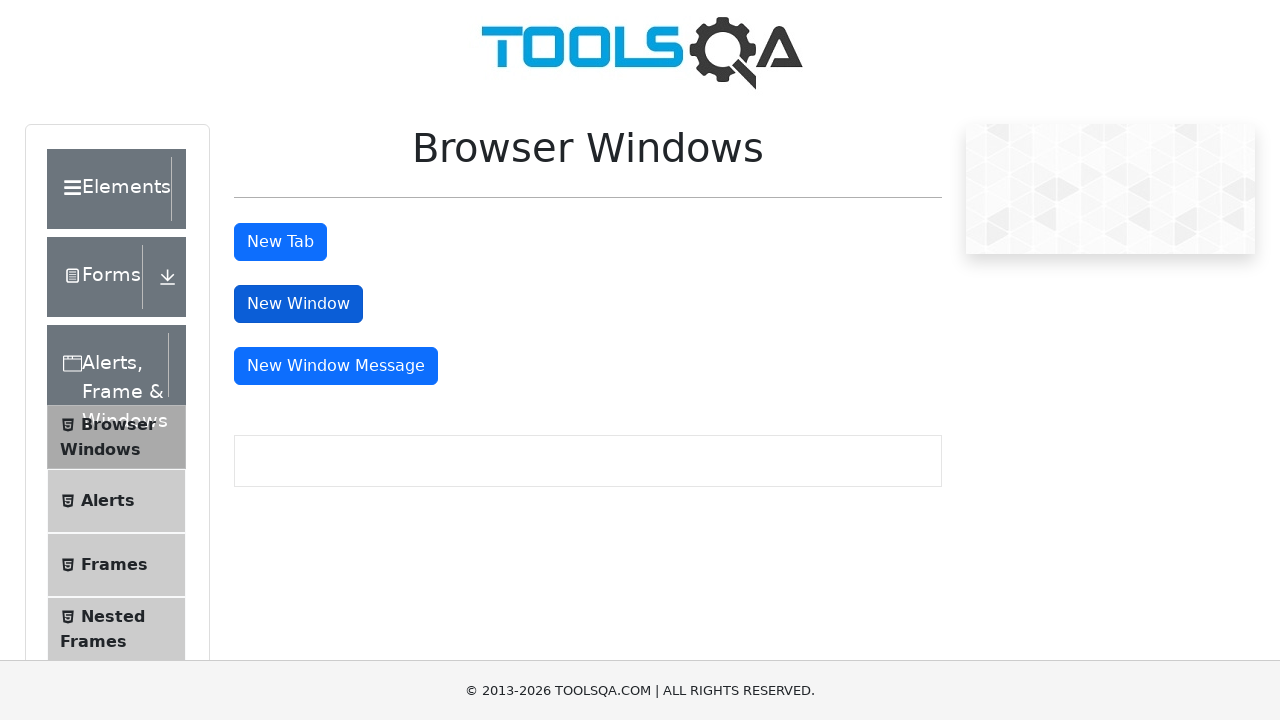

Closed a non-main window
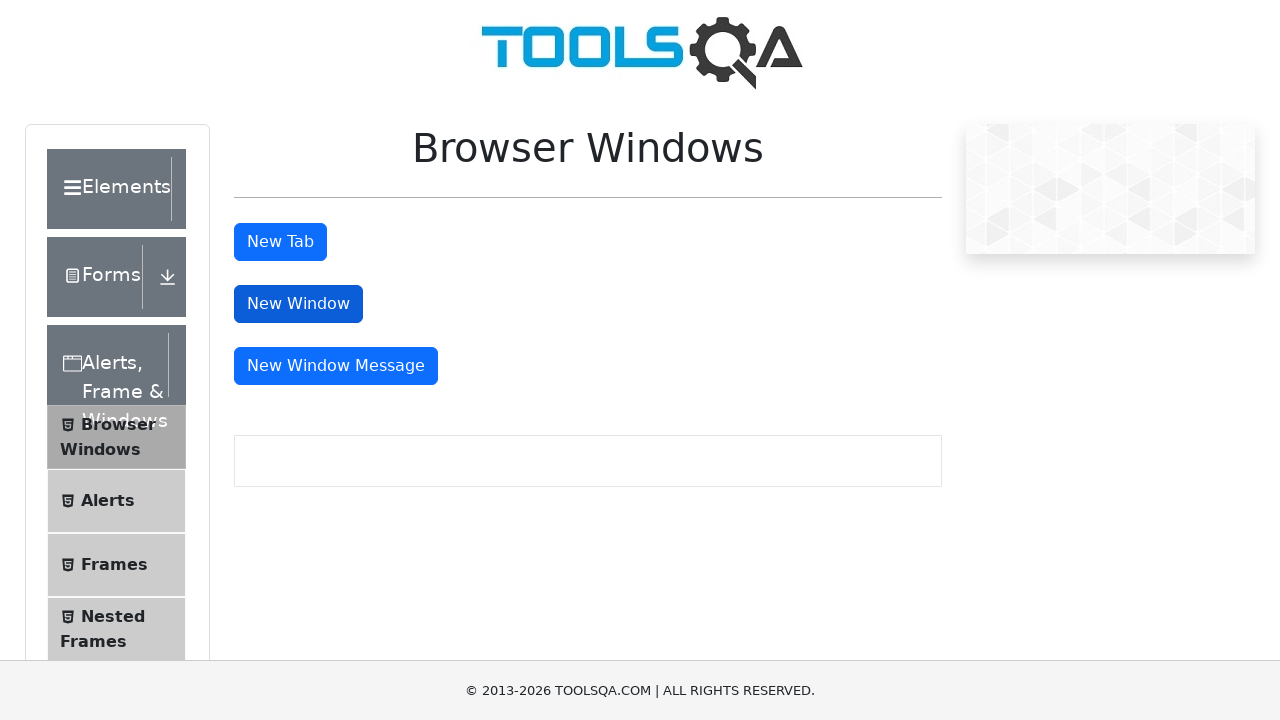

Closed a non-main window
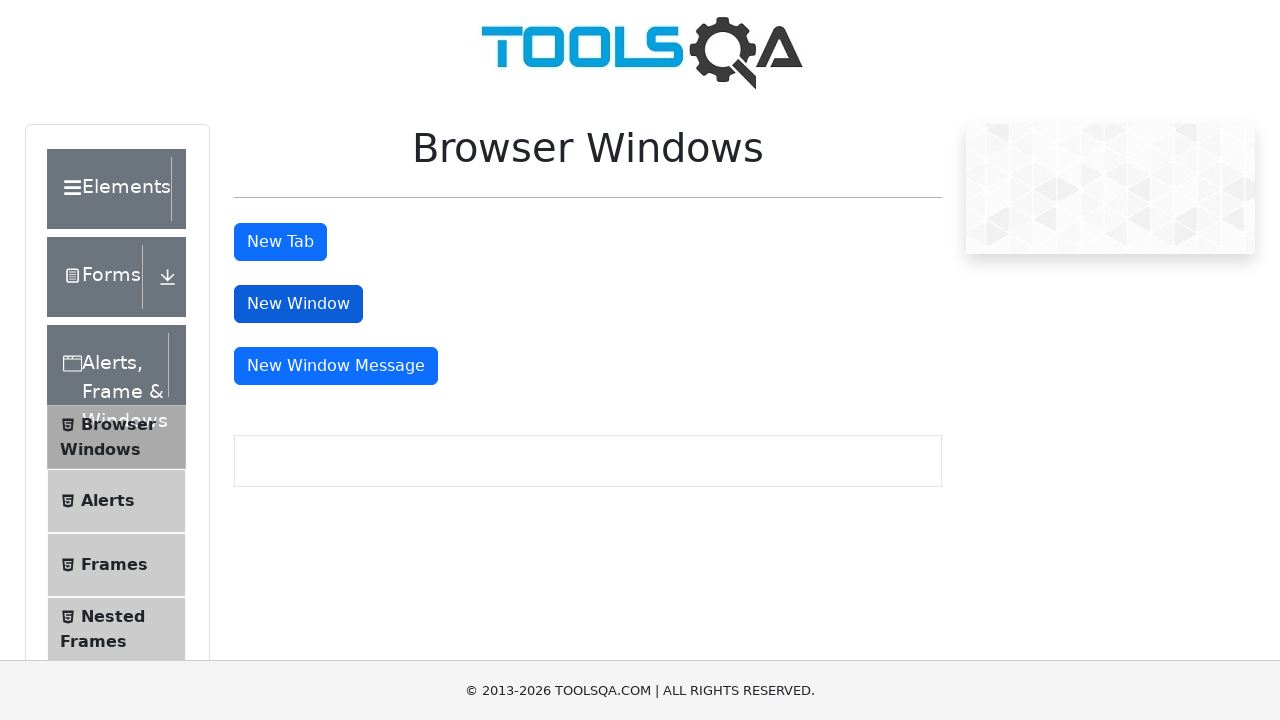

Closed a non-main window
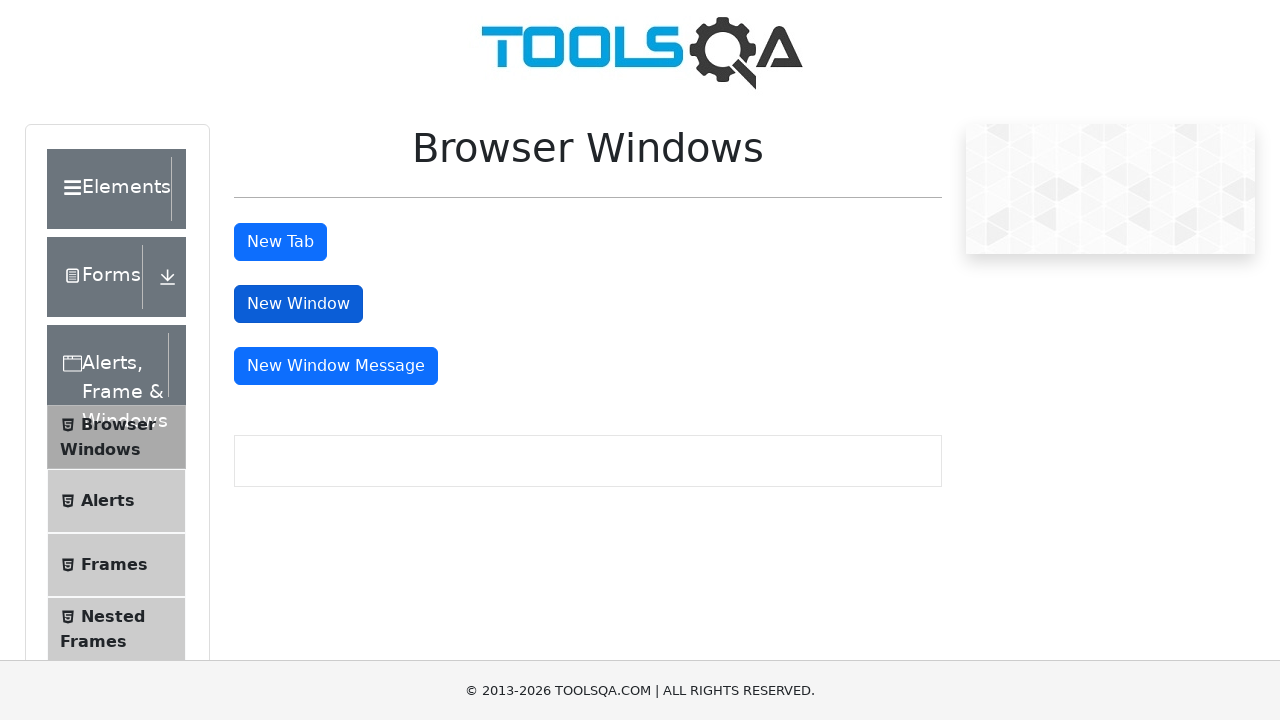

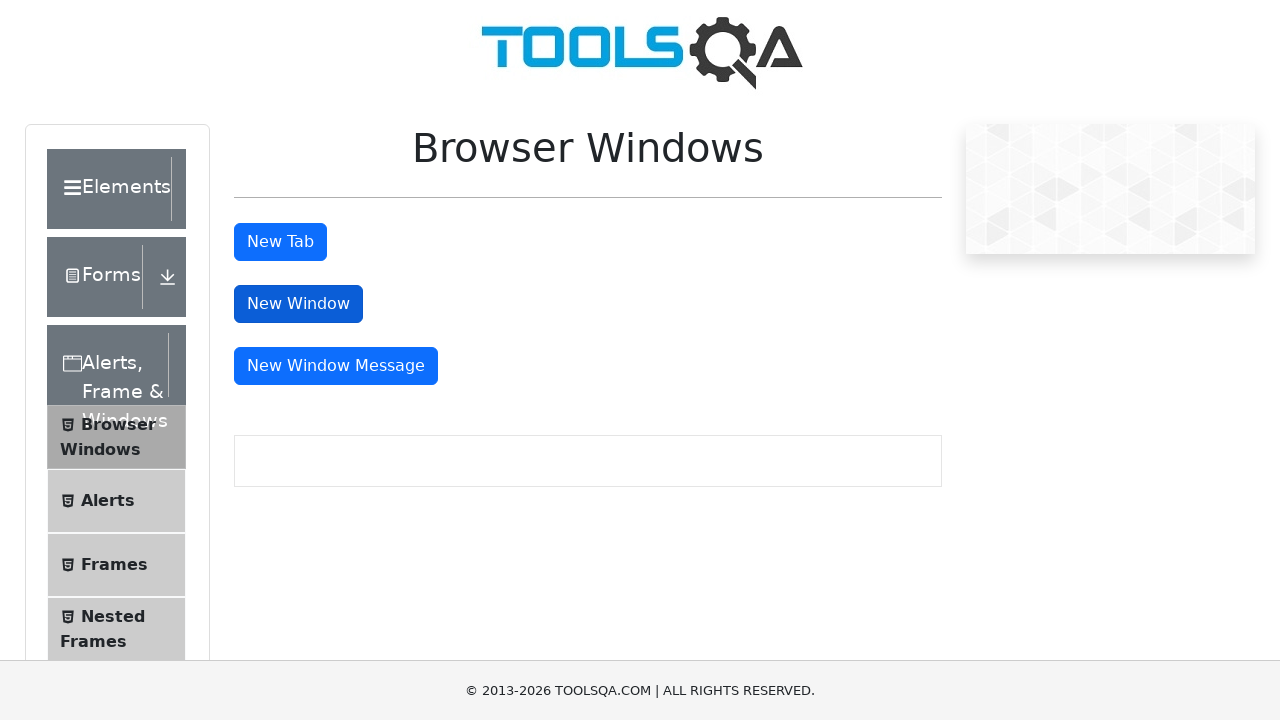